Tests datepicker by clicking on tomorrow's date using xpath with calculated day value

Starting URL: https://jqueryui.com/datepicker/

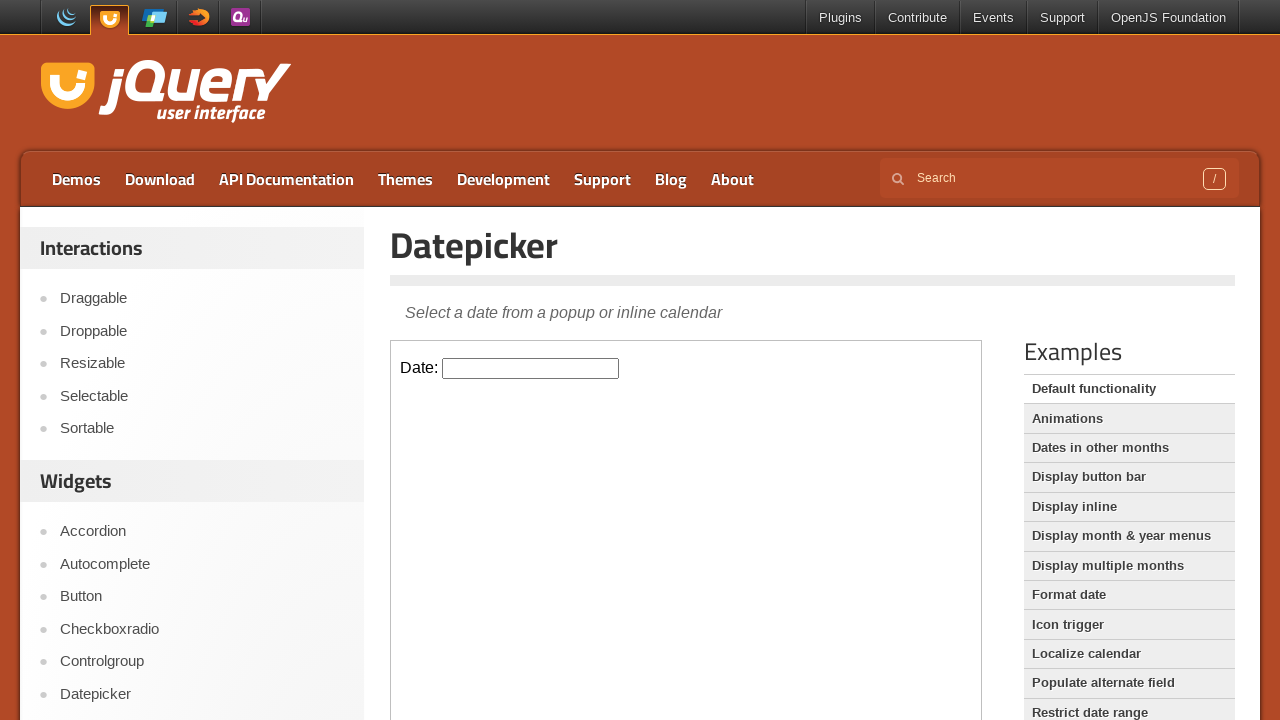

Located iframe containing the datepicker
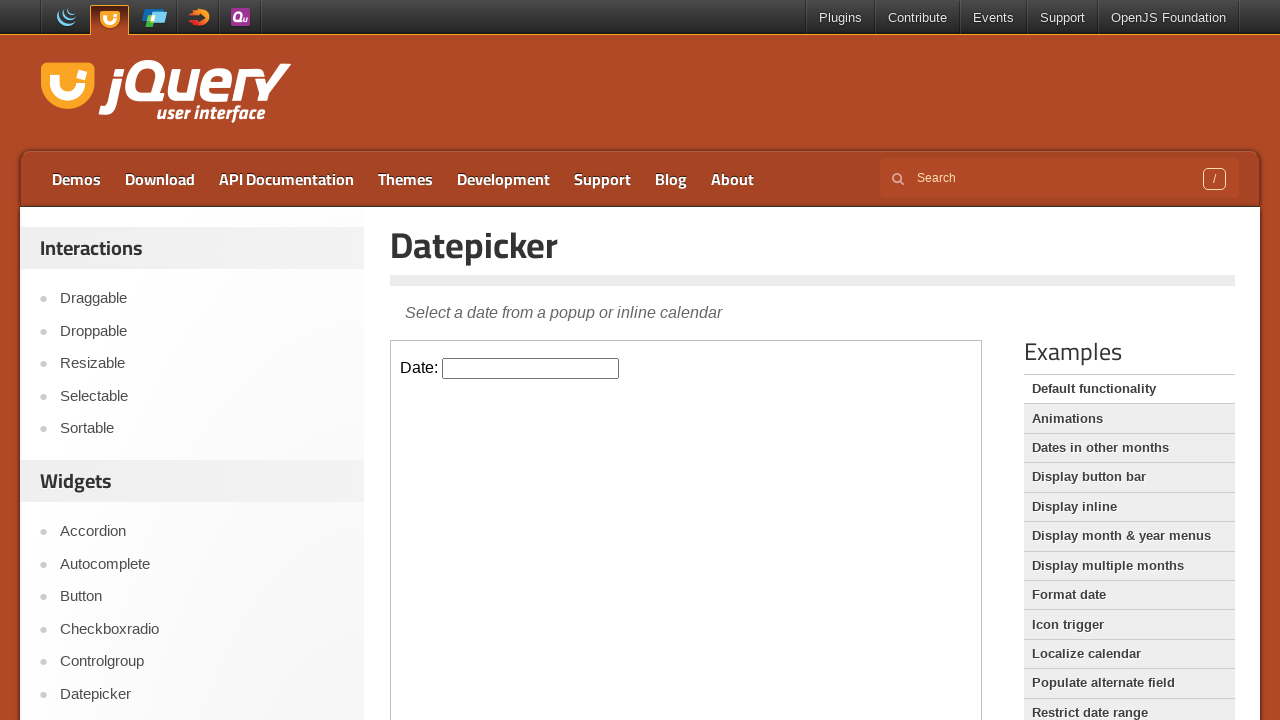

Clicked on datepicker input to open calendar at (531, 368) on iframe >> nth=0 >> internal:control=enter-frame >> #datepicker
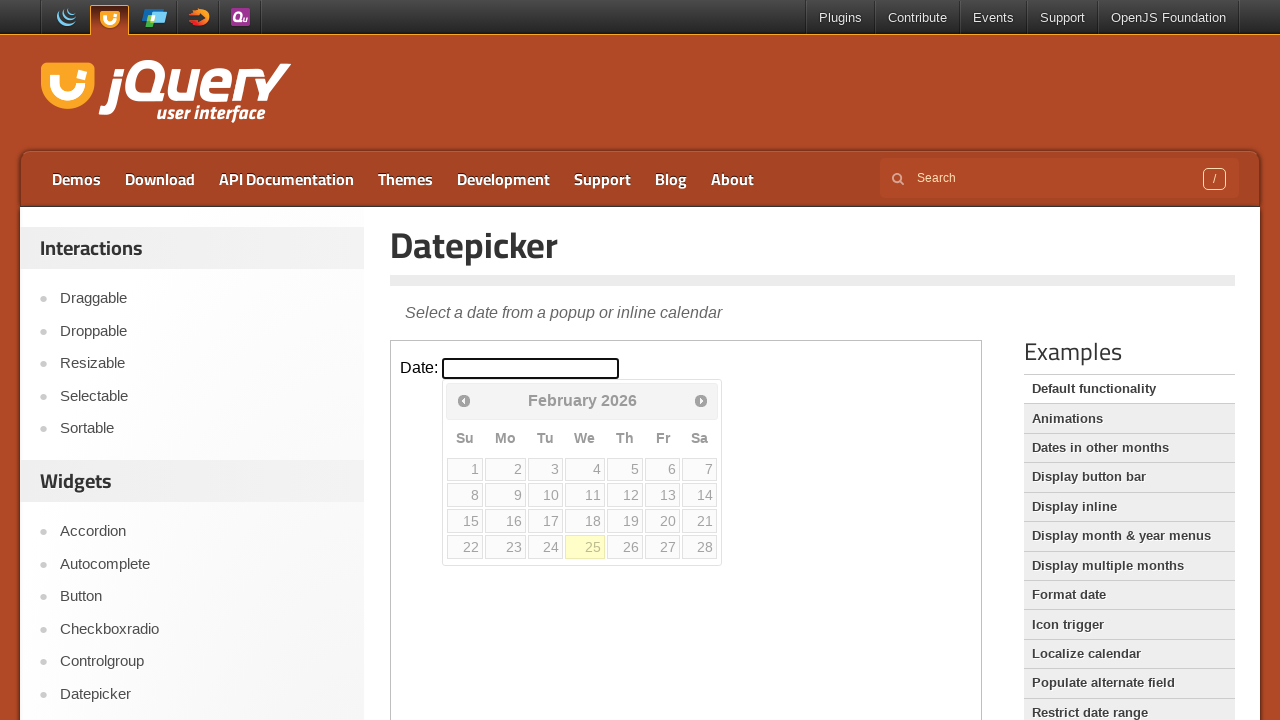

Clicked on tomorrow's date (day 26) using xpath with calculated day value at (625, 547) on iframe >> nth=0 >> internal:control=enter-frame >> //a[@data-date='26']
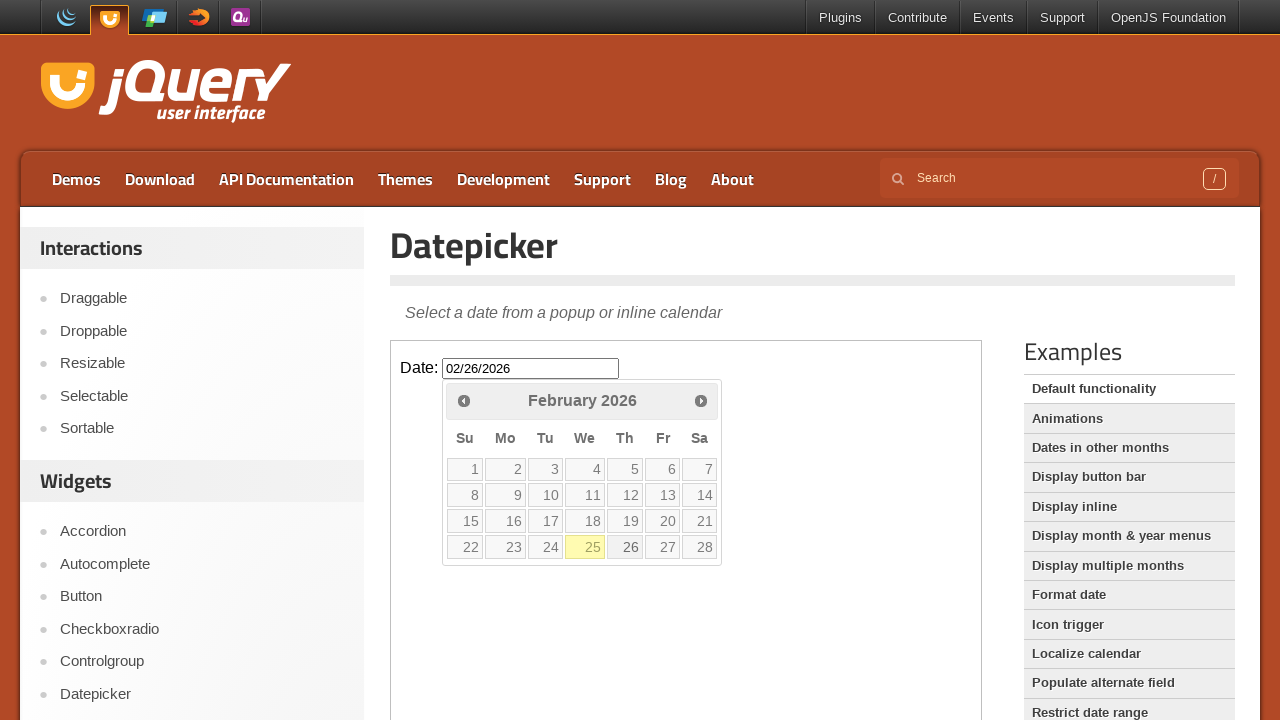

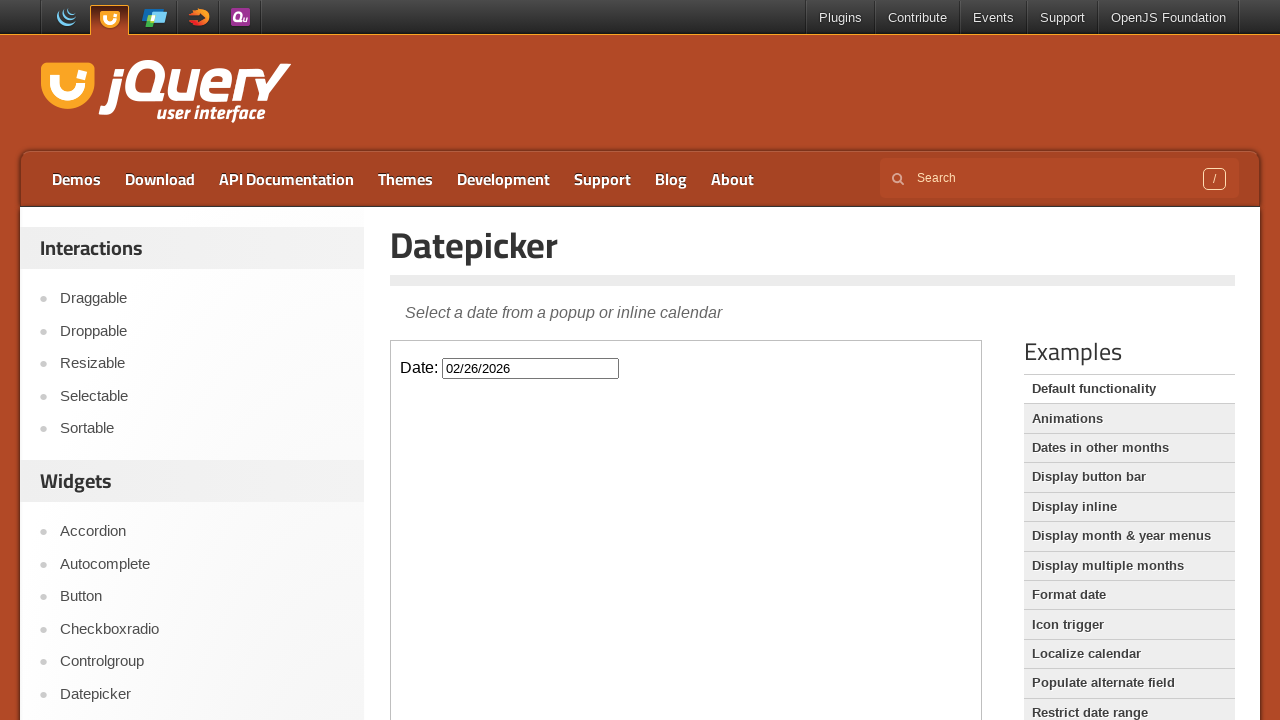